Tests dynamic loading functionality by clicking a start button and waiting for dynamically loaded content to appear

Starting URL: https://the-internet.herokuapp.com/dynamic_loading/1

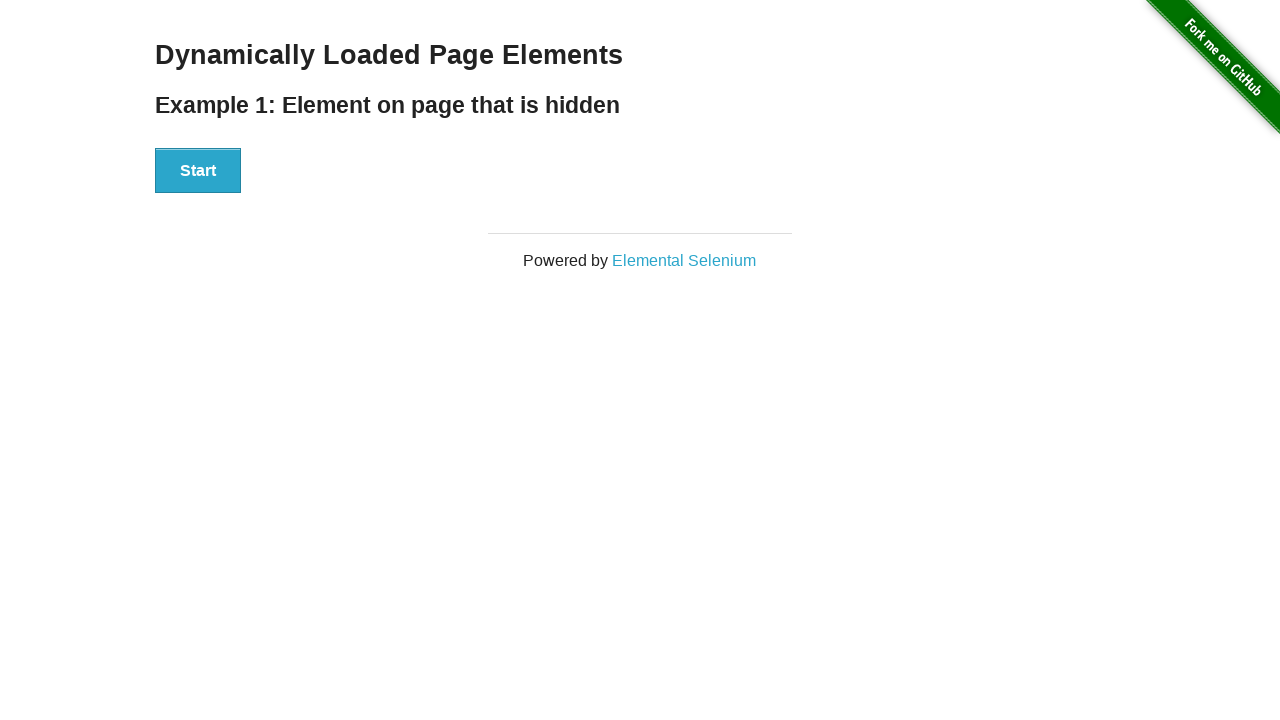

Clicked the start button to trigger dynamic loading at (198, 171) on div#start button
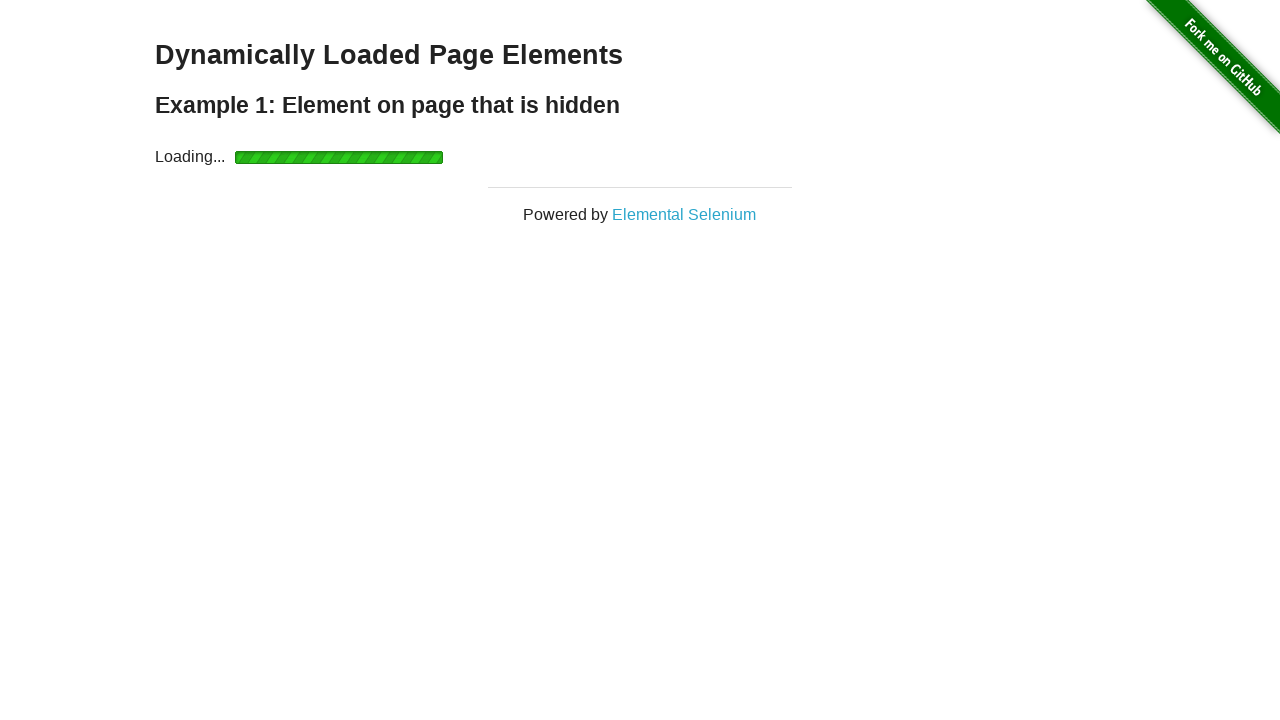

Waited for dynamically loaded content to appear and become visible
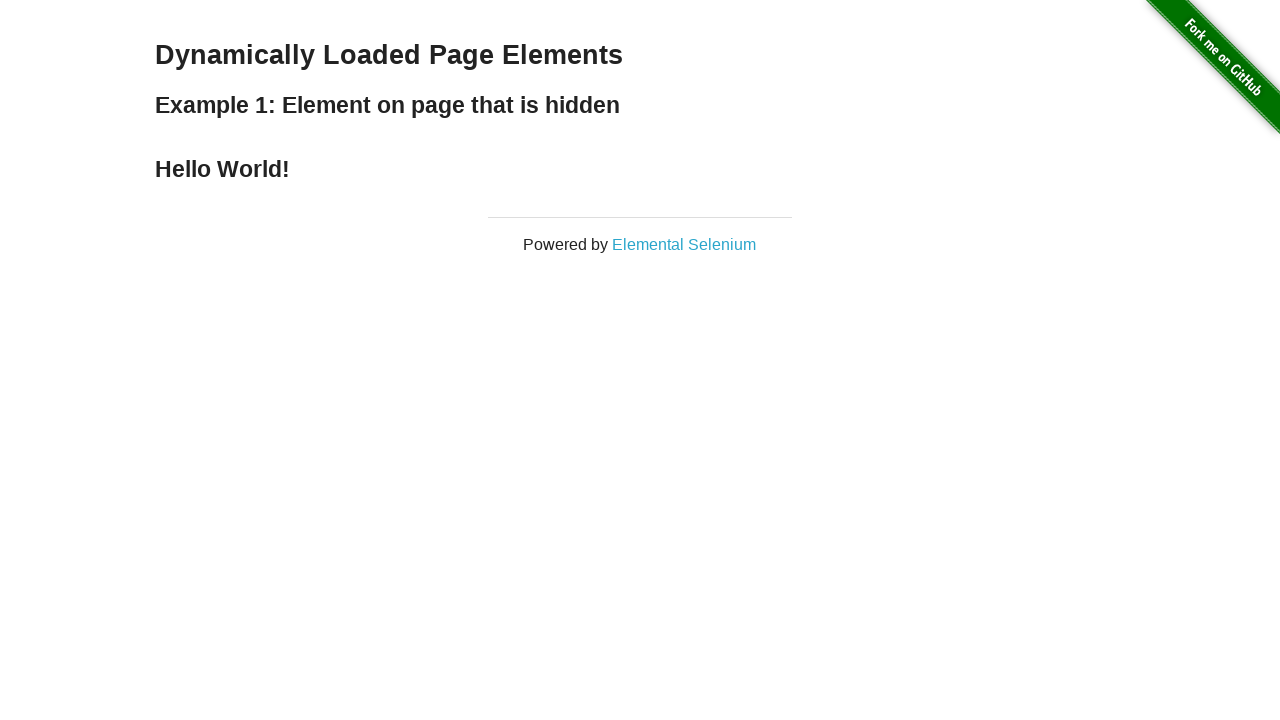

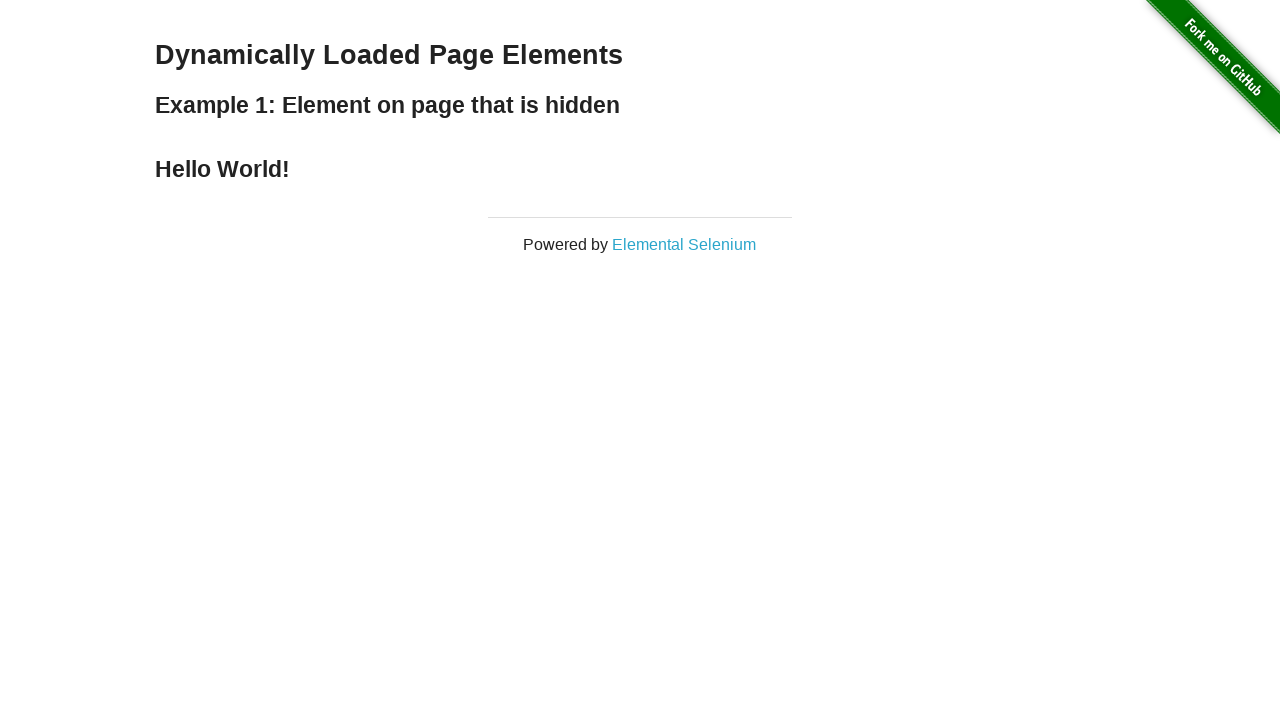